Tests that multiplying with a non-numeric character displays an error message

Starting URL: https://testsheepnz.github.io/BasicCalculator

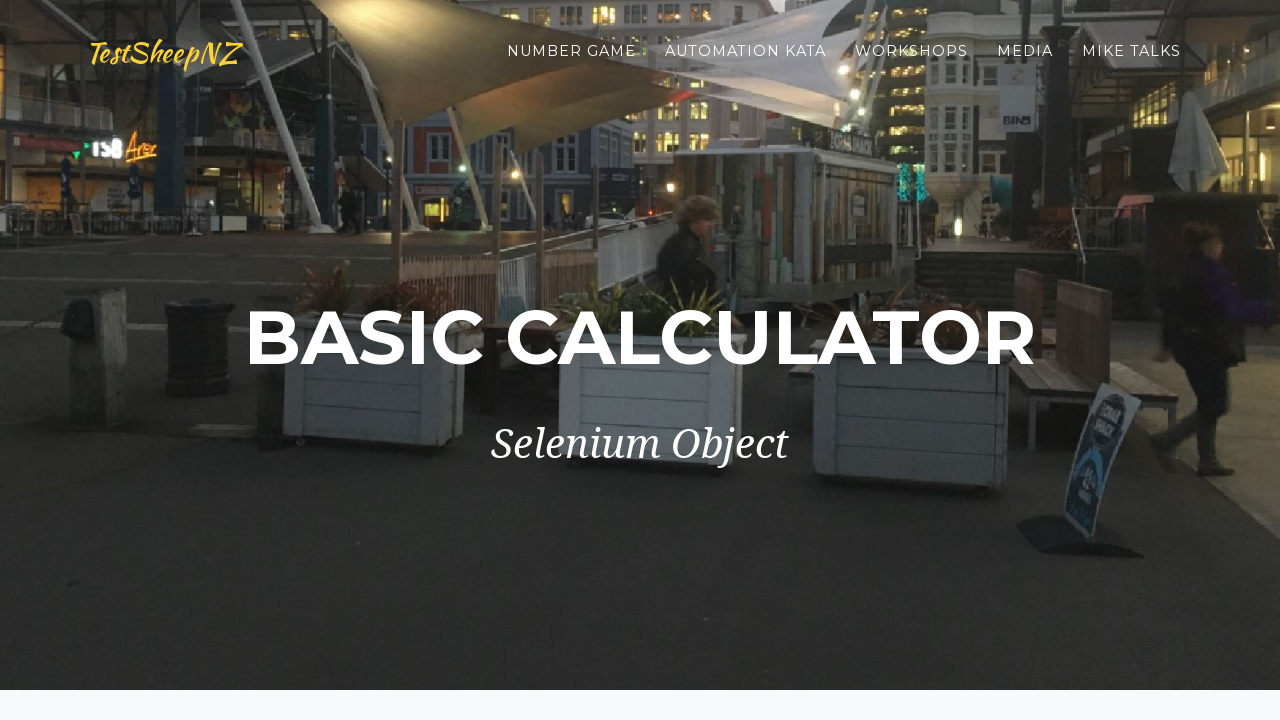

Selected build version 4 on #selectBuild
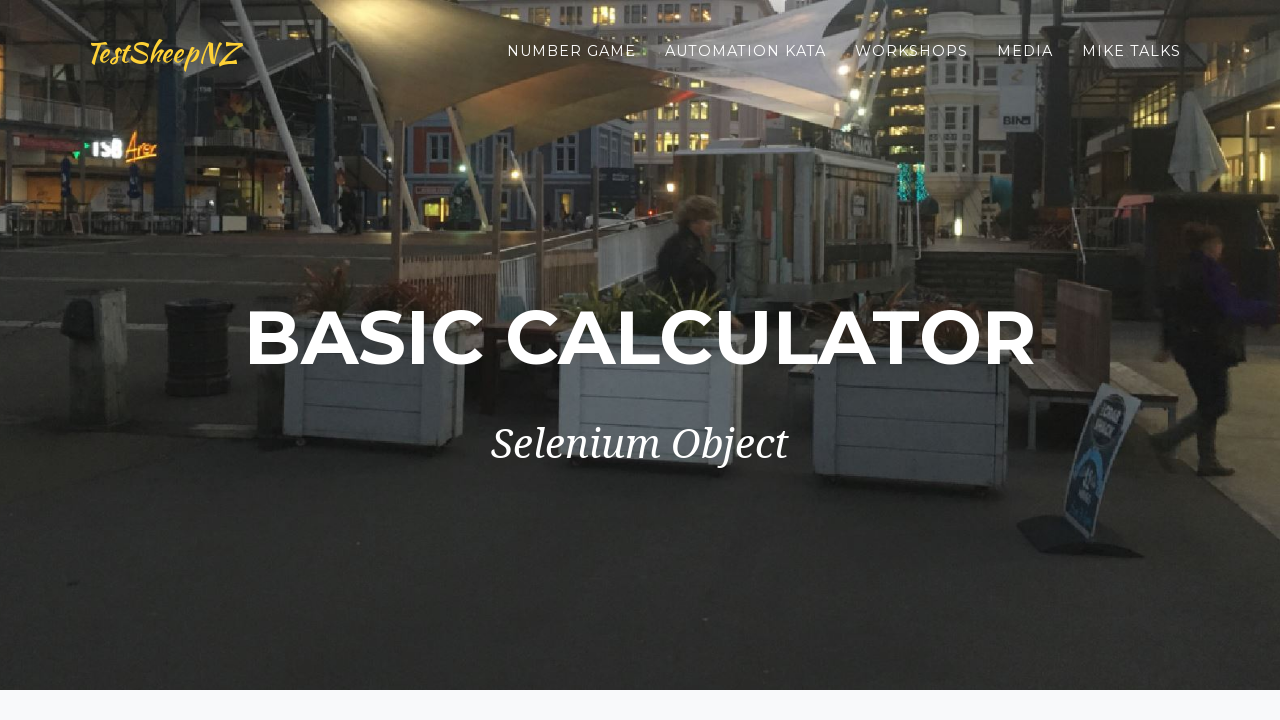

Entered first number: 4 on #number1Field
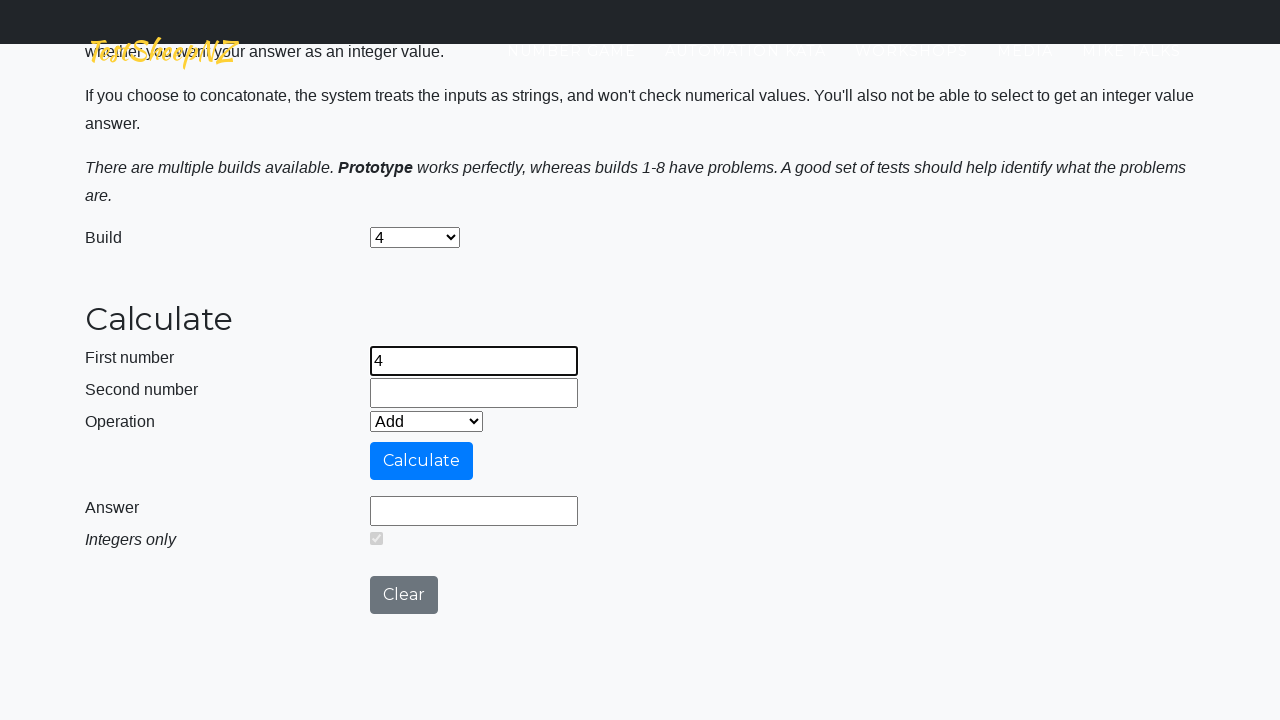

Entered invalid second number: k on #number2Field
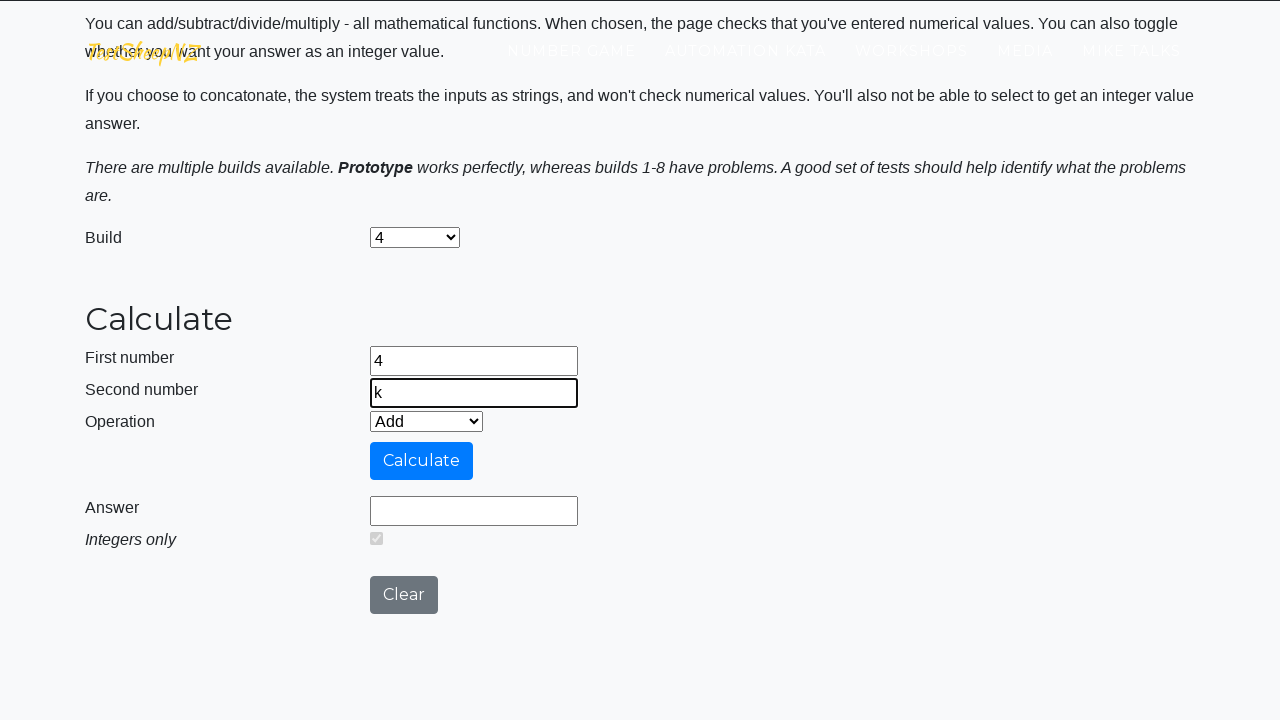

Selected Multiply operation on #selectOperationDropdown
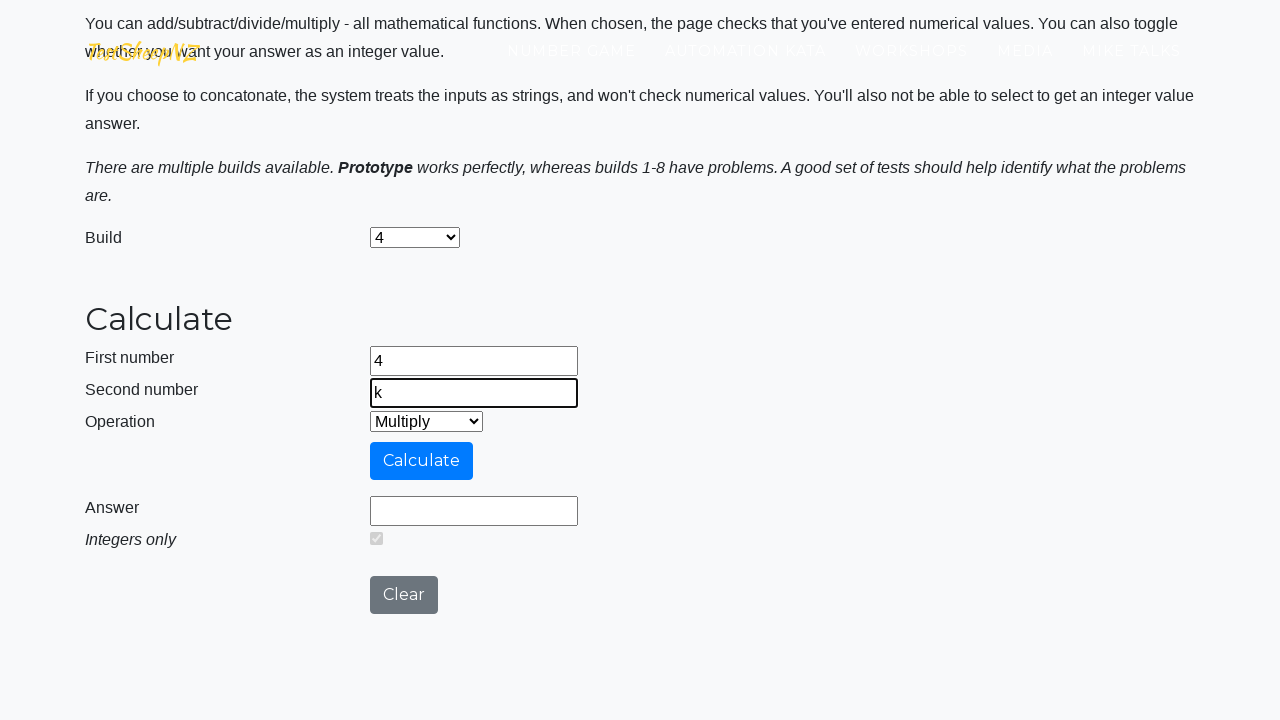

Clicked calculate button at (422, 461) on #calculateButton
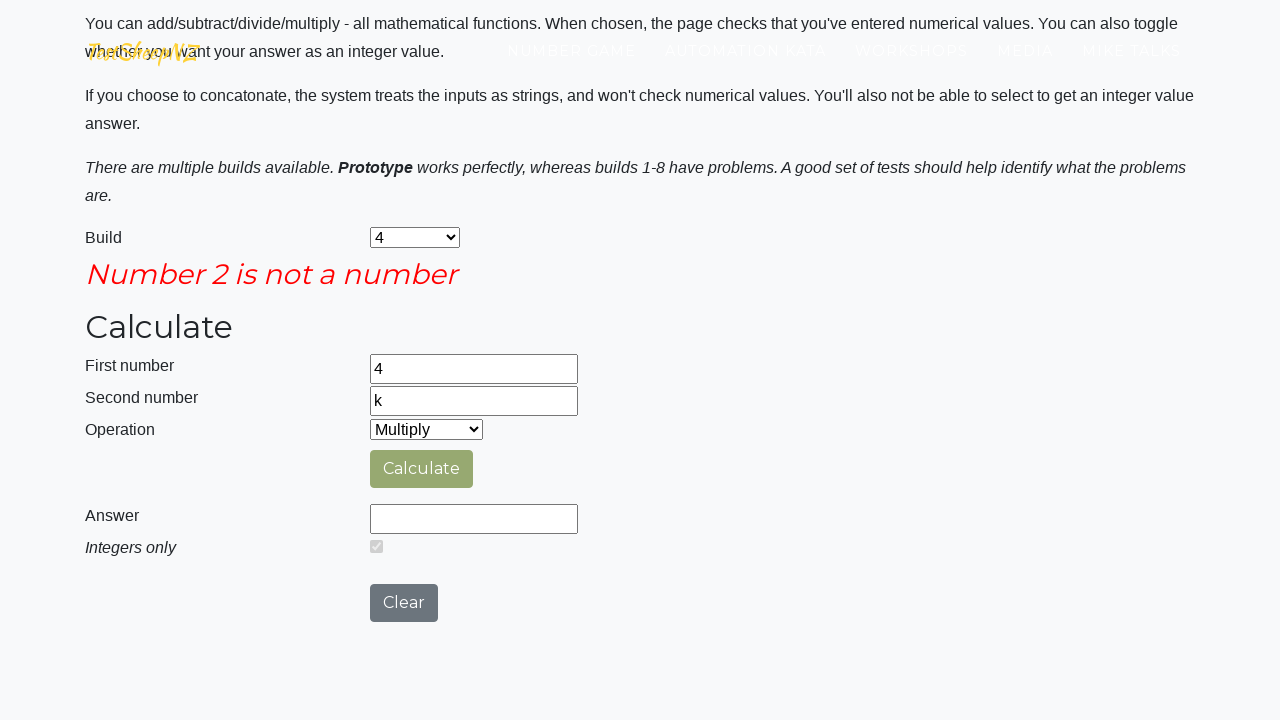

Retrieved error message from page
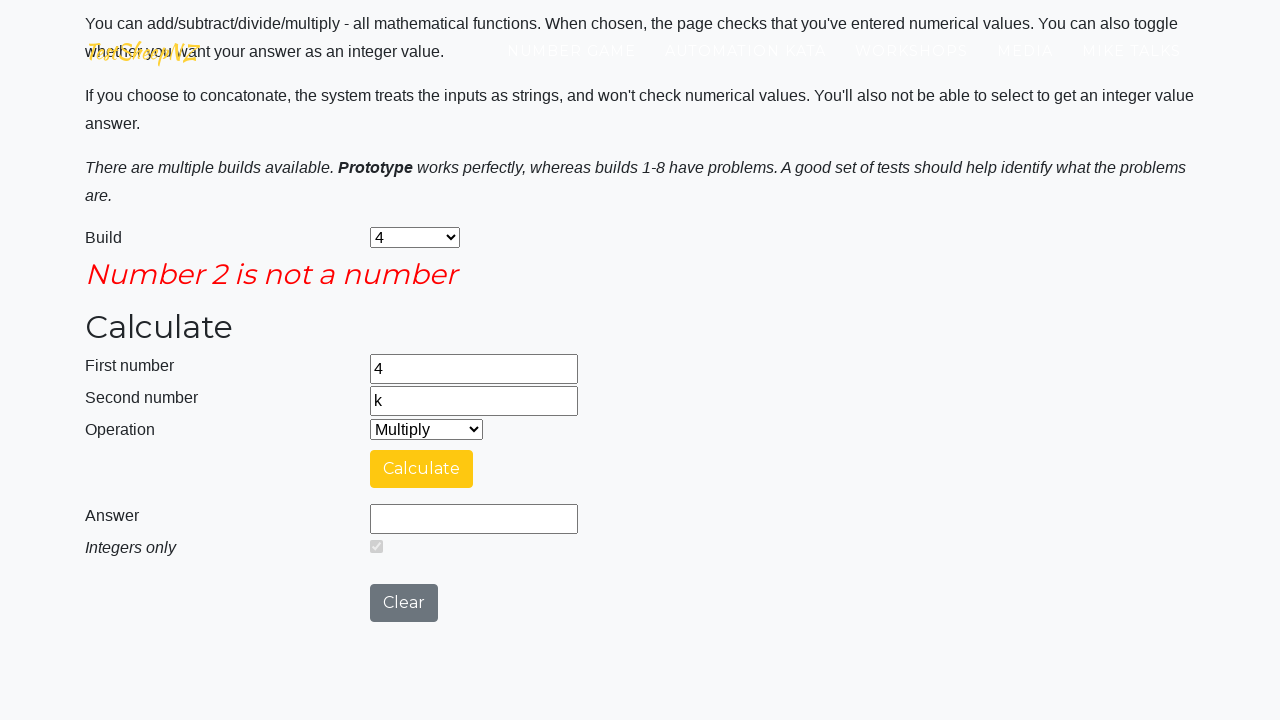

Verified error message contains 'Number 2 is not a number'
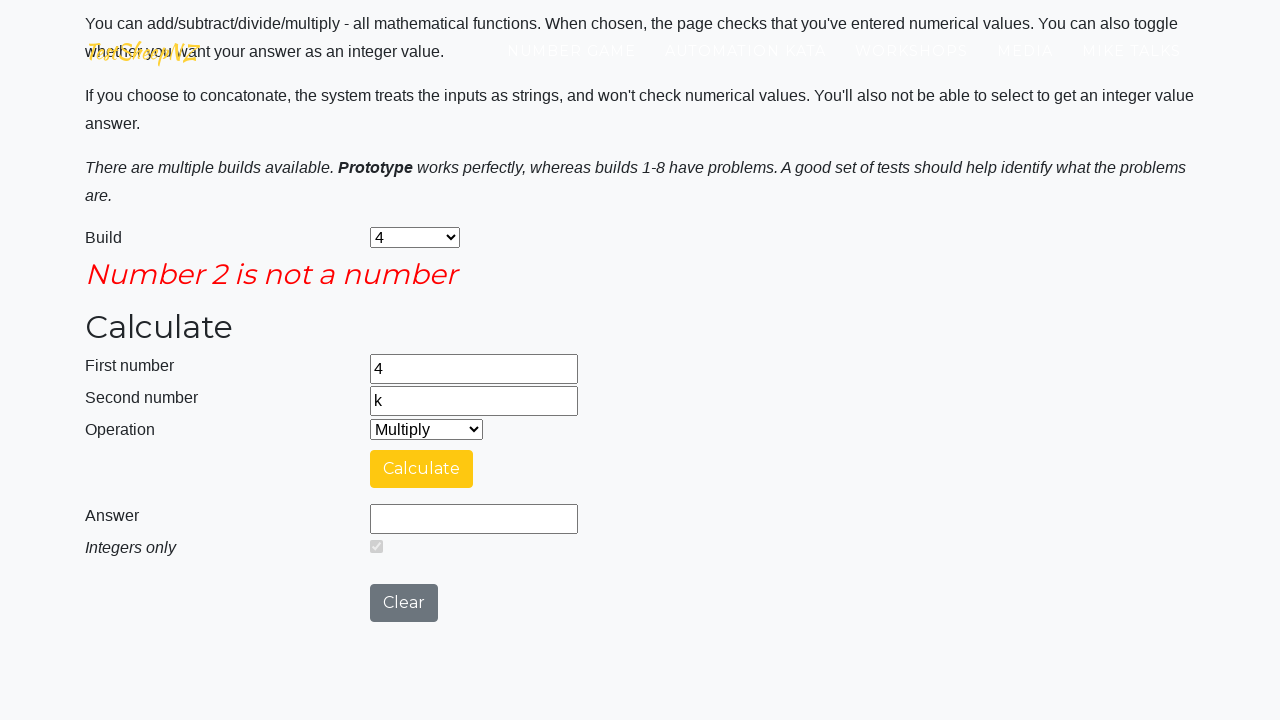

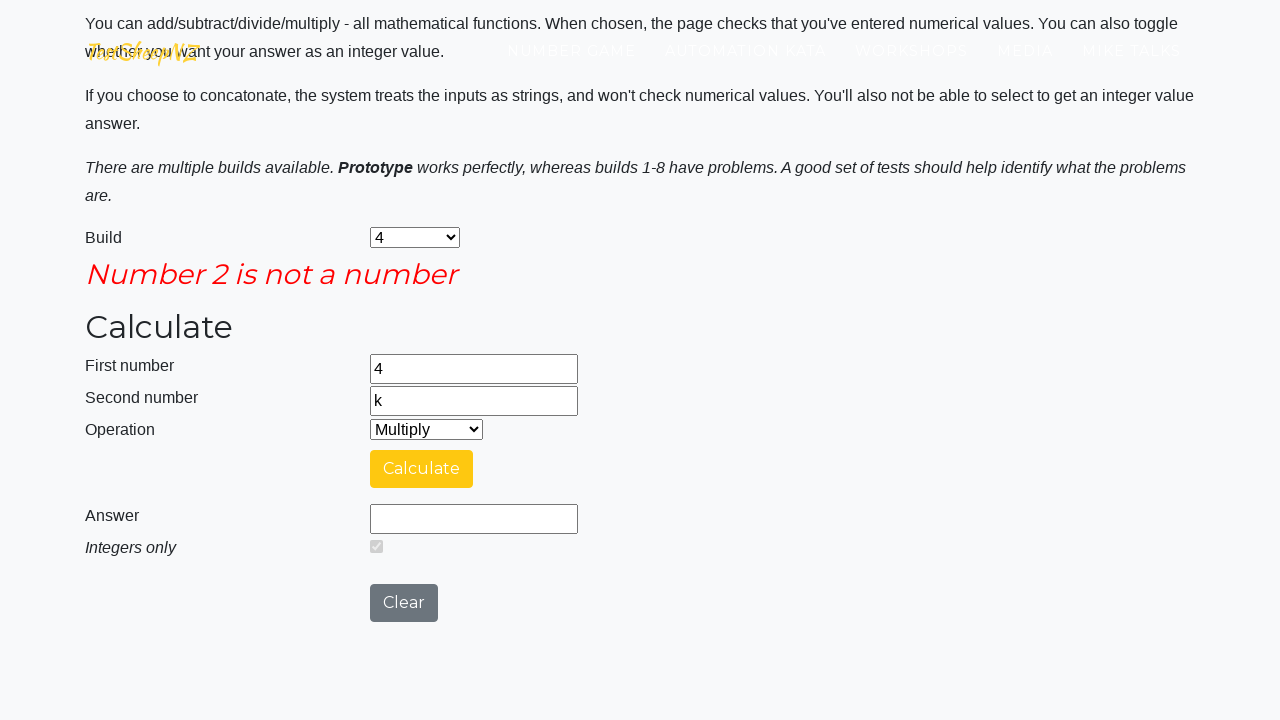